Tests registration form validation by submitting with an empty name field while filling all other required fields.

Starting URL: https://prosvirov-vladimir.github.io/test-authorization/sign-up.html

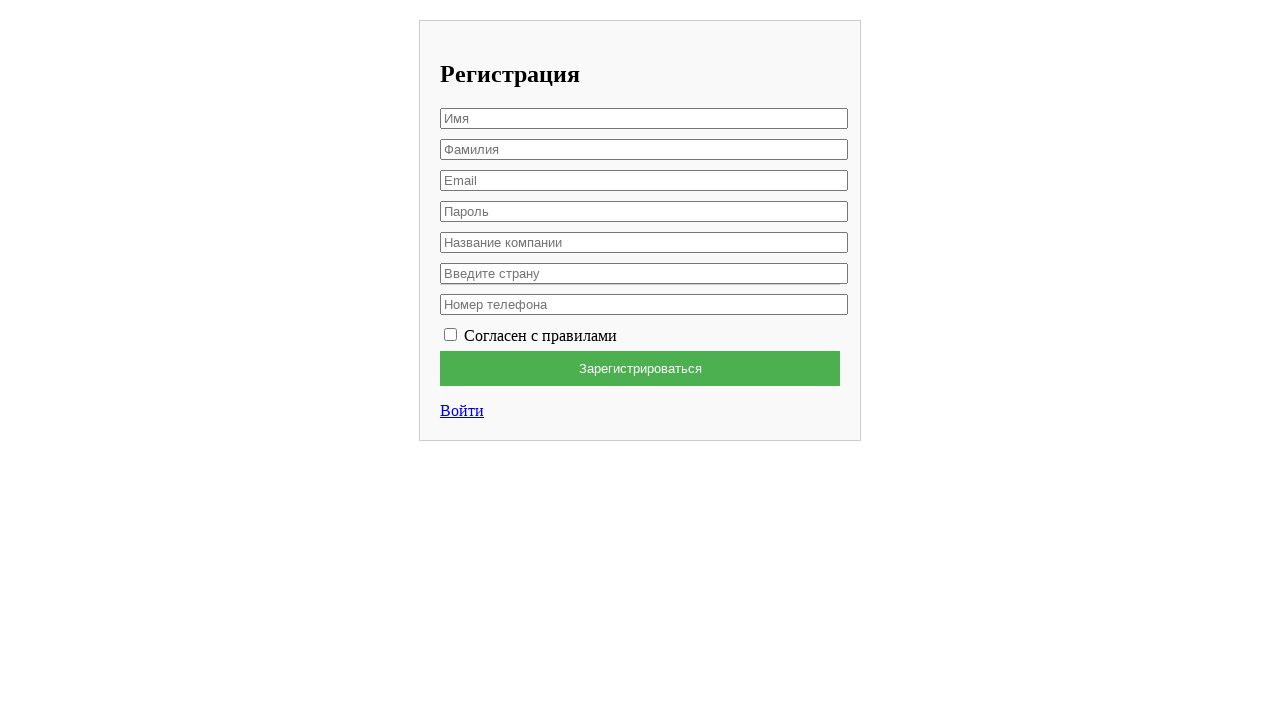

Cleared first name field to ensure it's empty on xpath=/html/body/div/form/input[1]
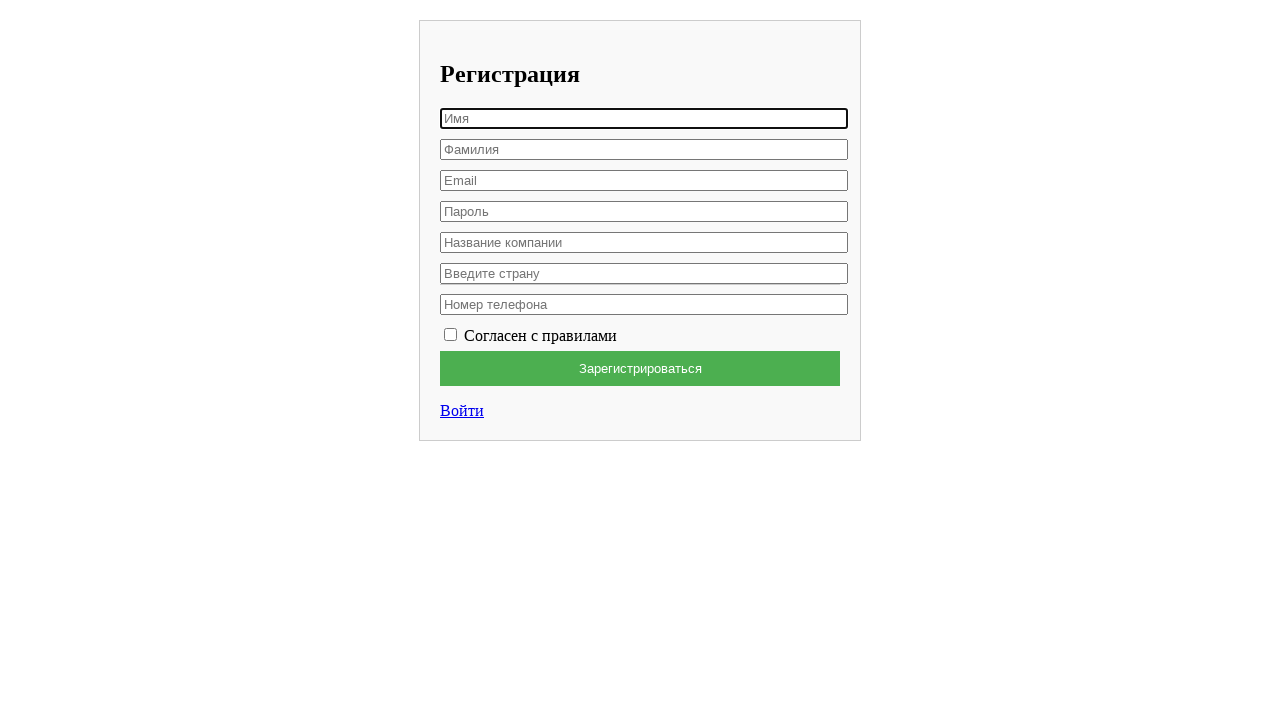

Filled last name field with 'Лис' on xpath=/html/body/div/form/input[2]
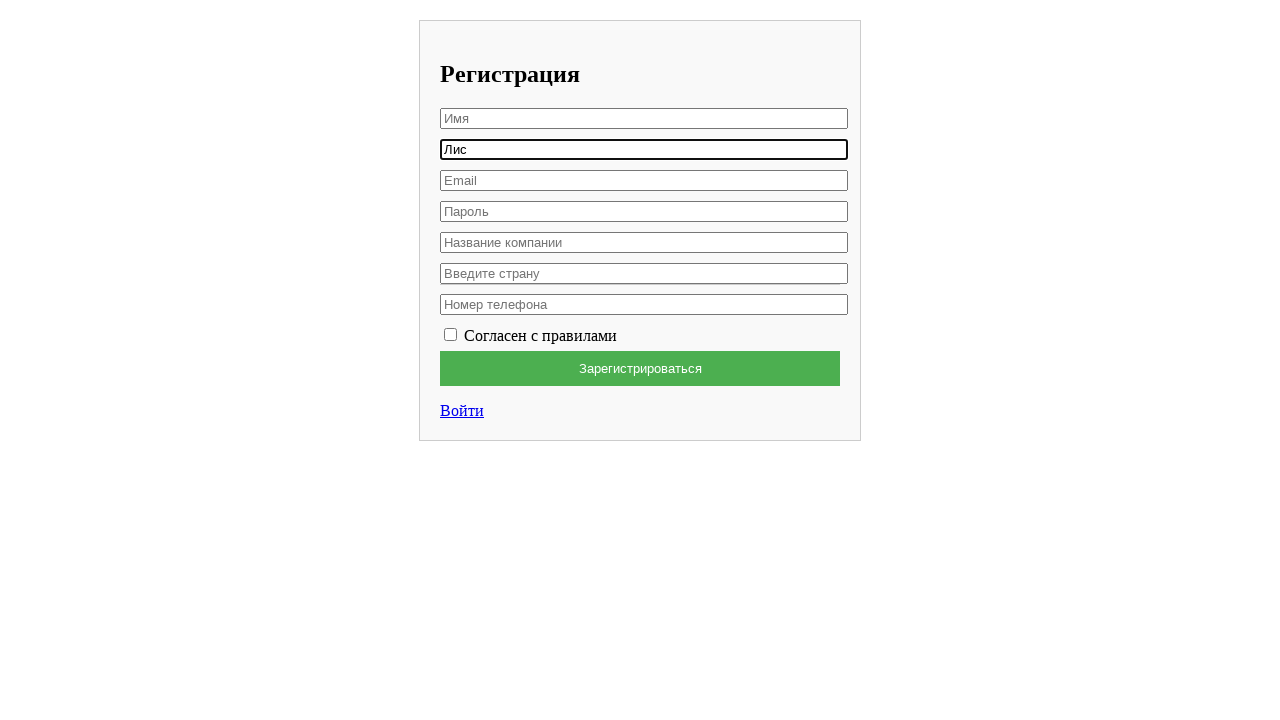

Filled email field with 'emptyname_test@example.com' on xpath=/html/body/div/form/input[3]
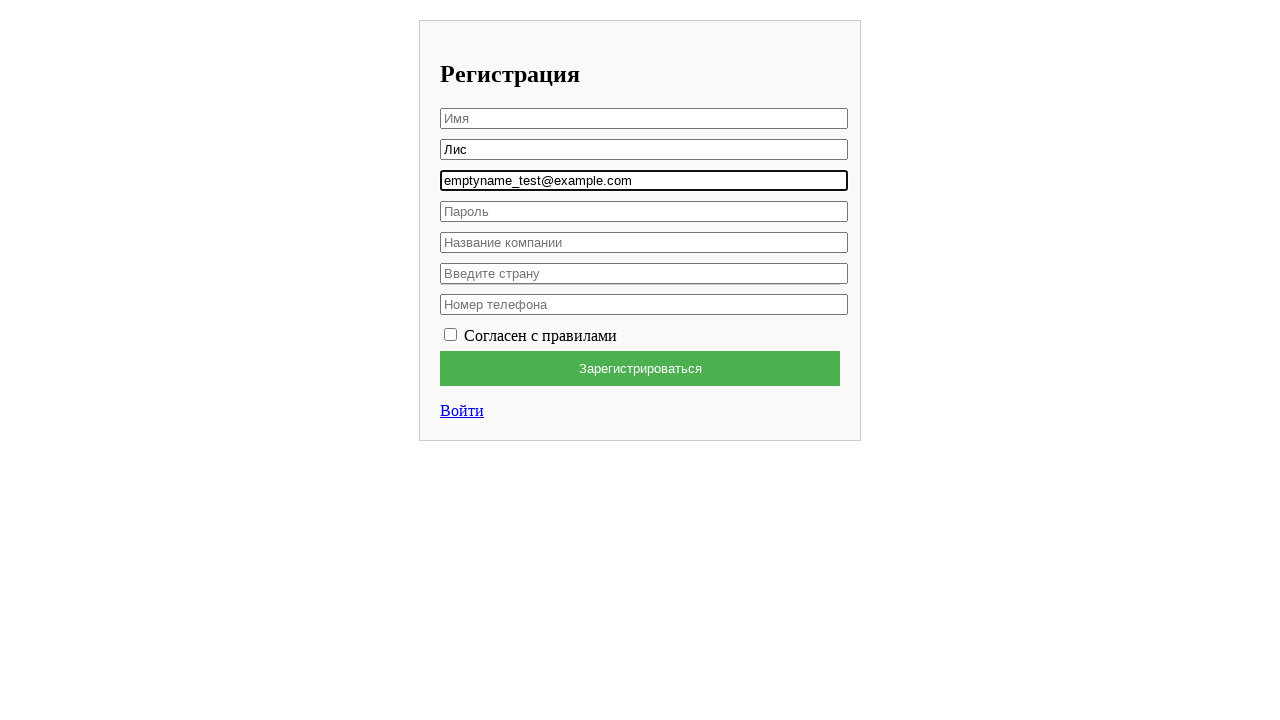

Filled password field with 'TestPass456!' on xpath=/html/body/div/form/input[4]
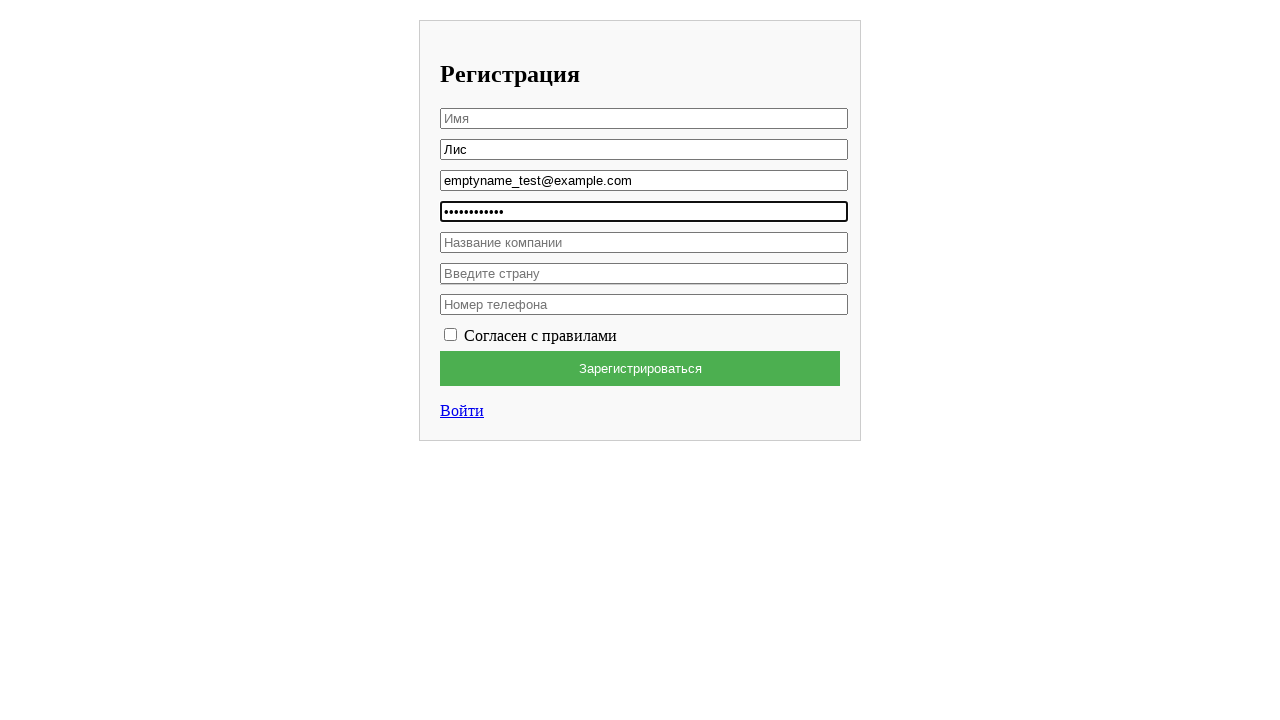

Filled company field with 'HP' on xpath=/html/body/div/form/input[5]
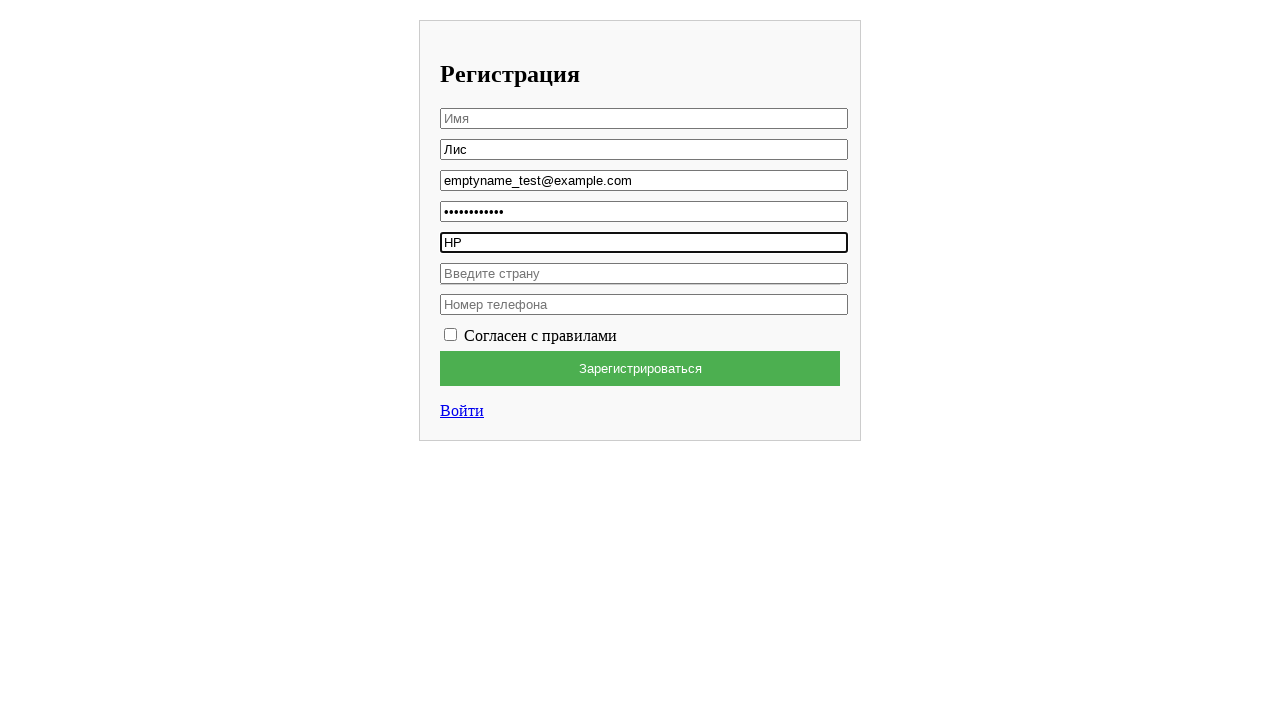

Clicked country dropdown field at (644, 273) on xpath=/html/body/div/form/div/div/input
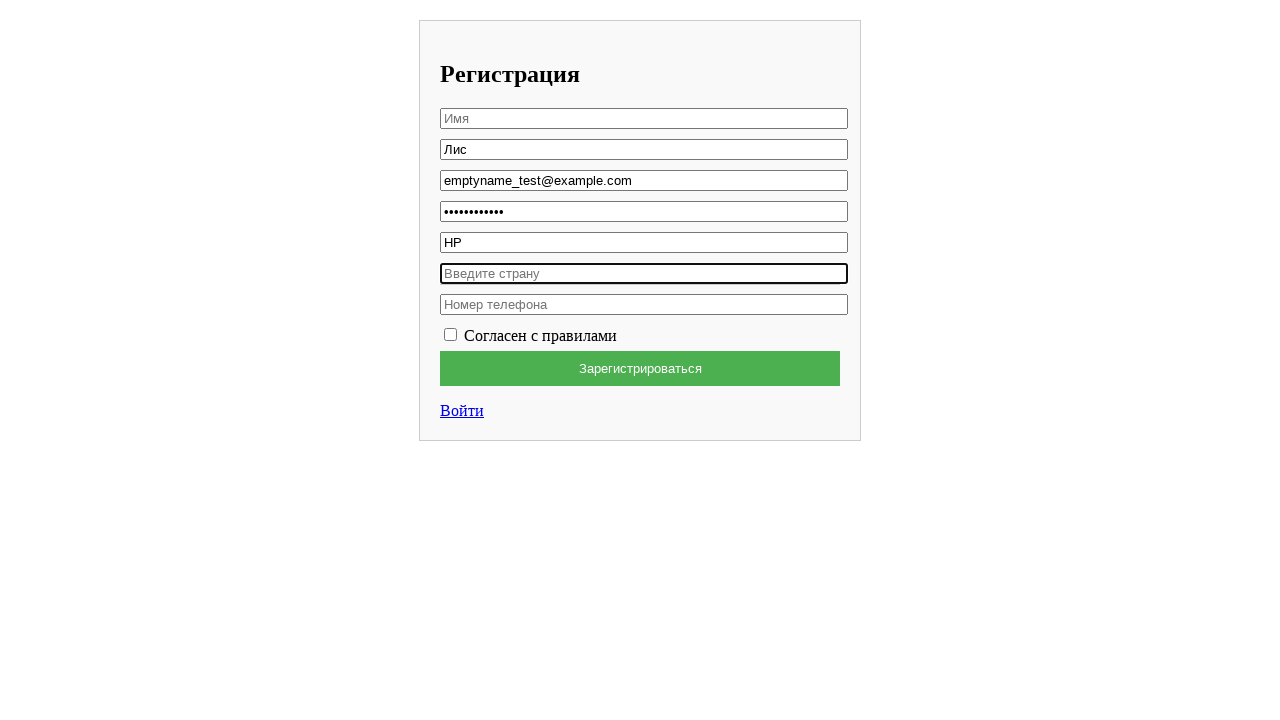

Filled country field with 'Россия' on xpath=/html/body/div/form/div/div/input
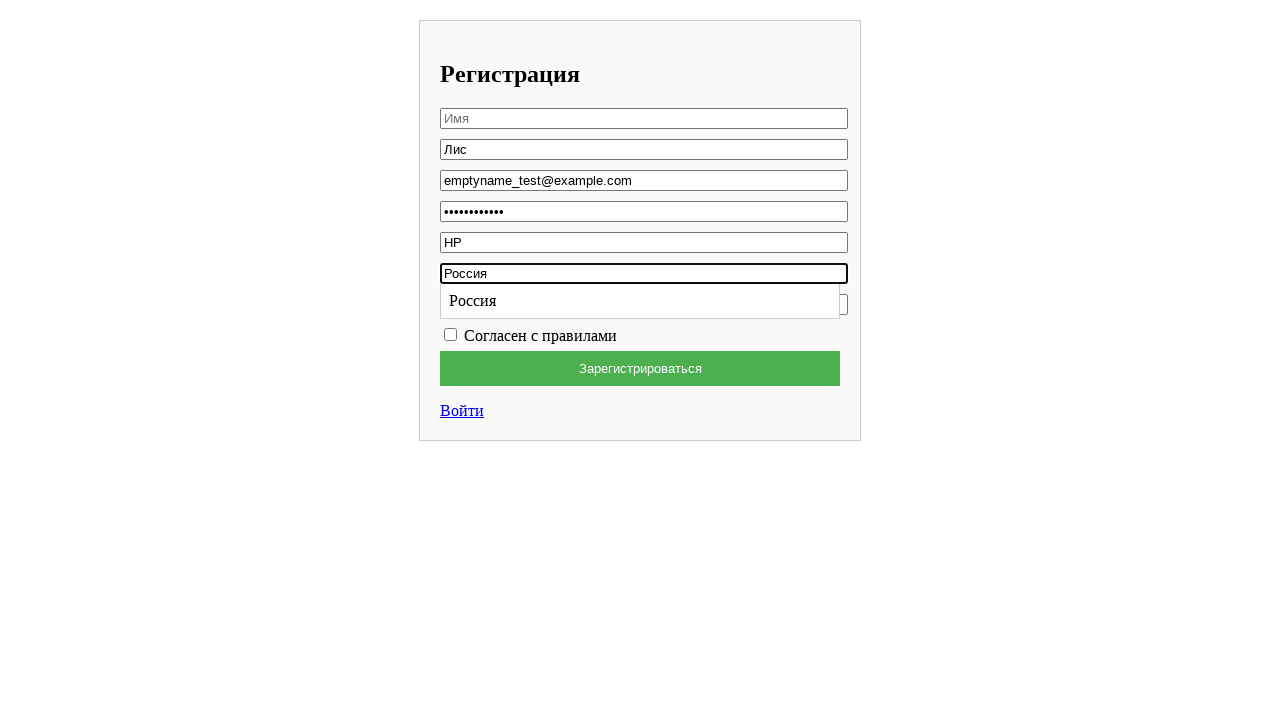

Filled phone number field with '89297970707' on xpath=/html/body/div/form/input[6]
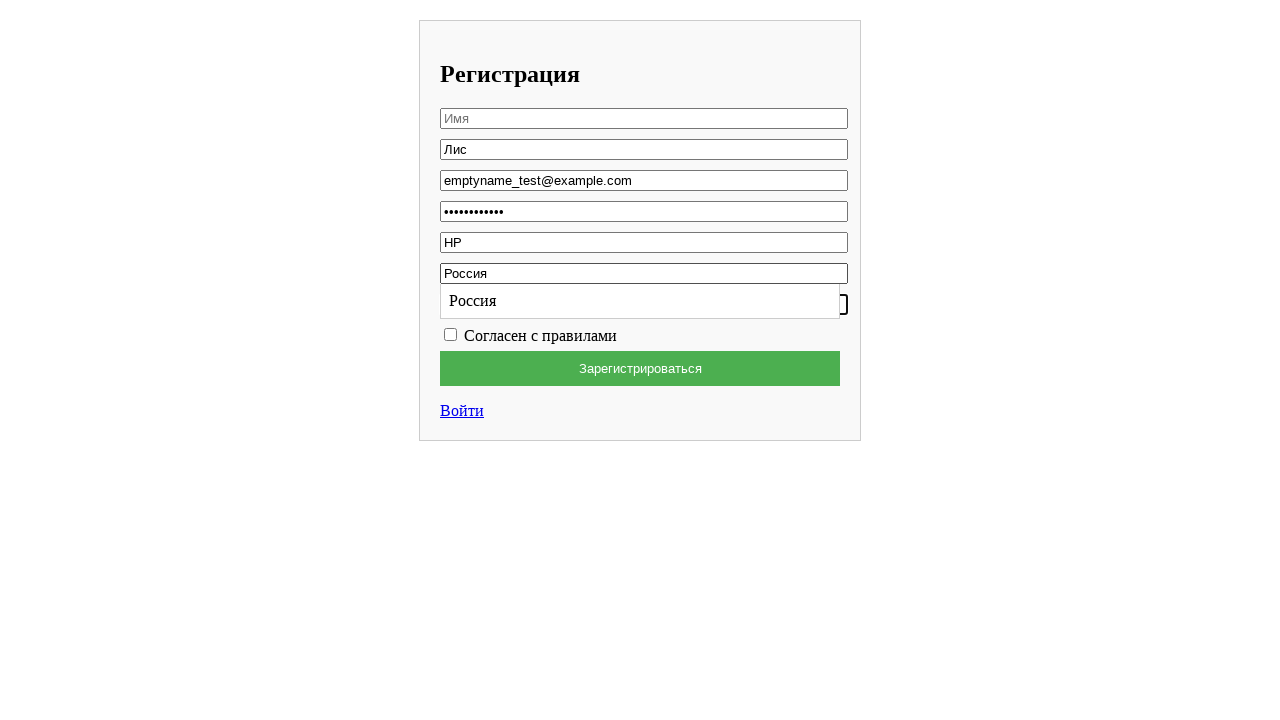

Clicked terms and conditions checkbox at (450, 334) on xpath=/html/body/div/form/label/input
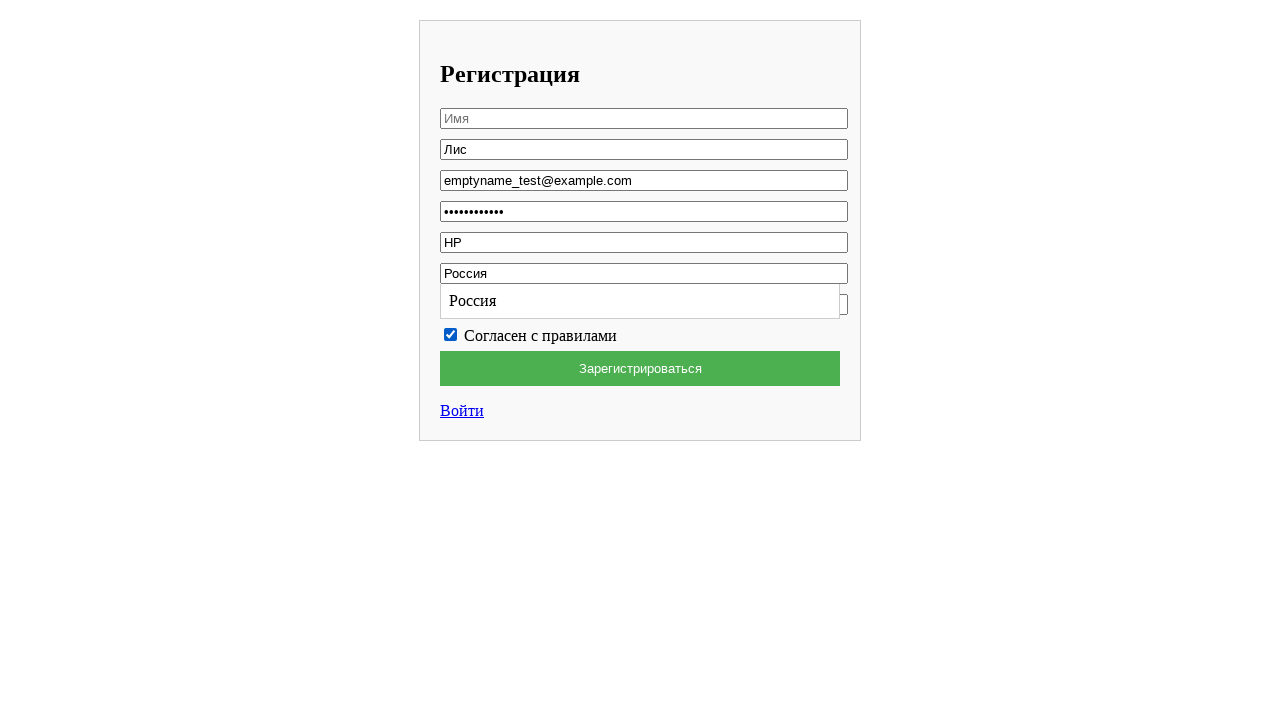

Clicked submit button to submit registration form with empty name field at (640, 368) on xpath=/html/body/div/form/button
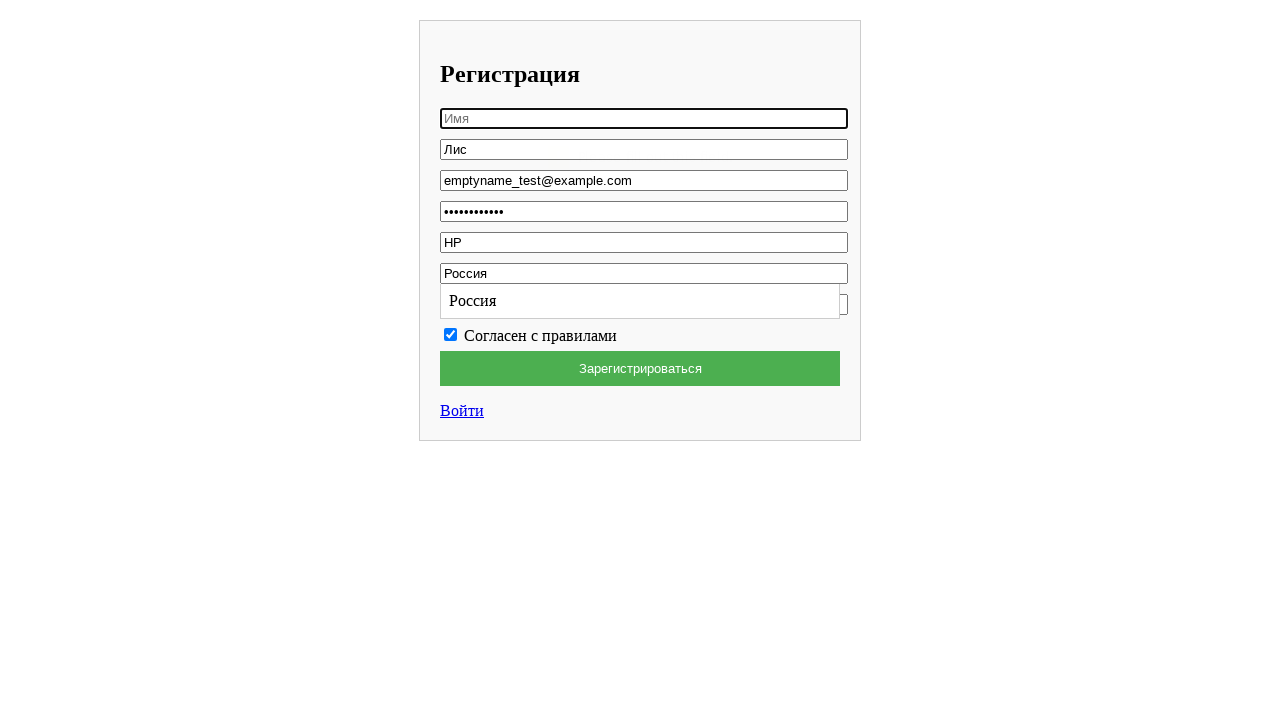

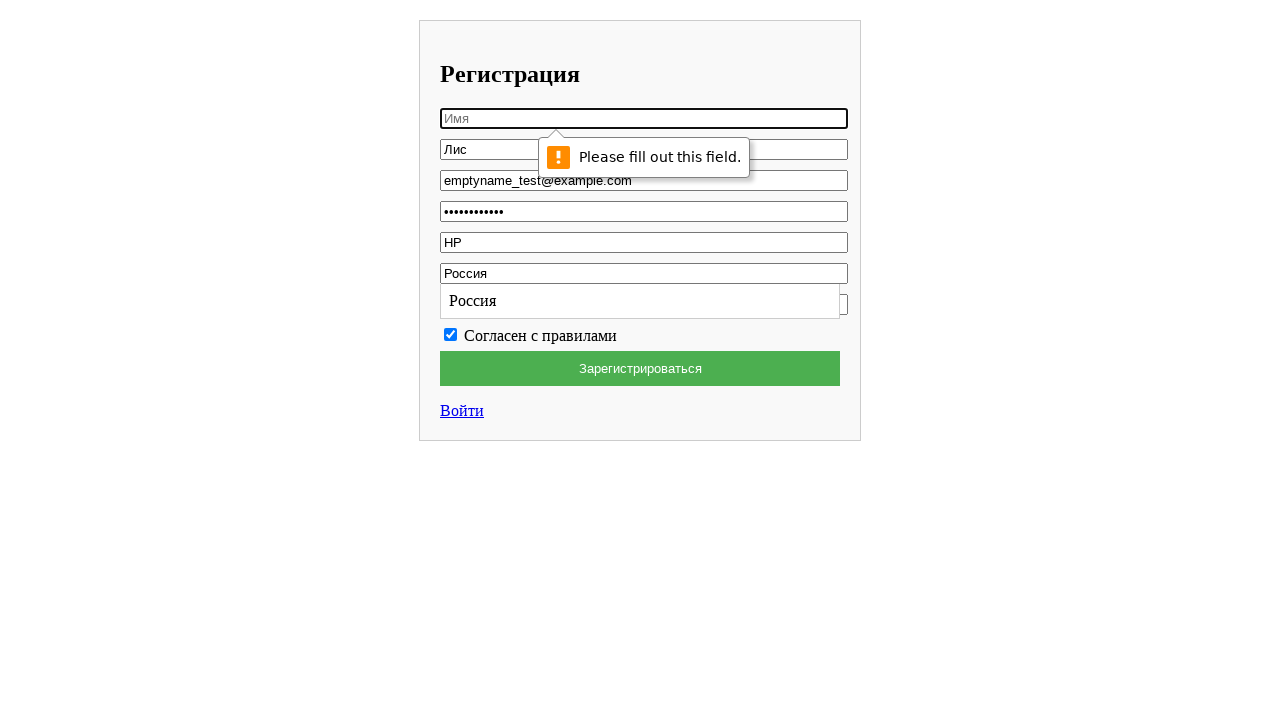